Tests drag and drop functionality by navigating to the drag and drop page and dragging element A onto element B

Starting URL: https://the-internet.herokuapp.com/

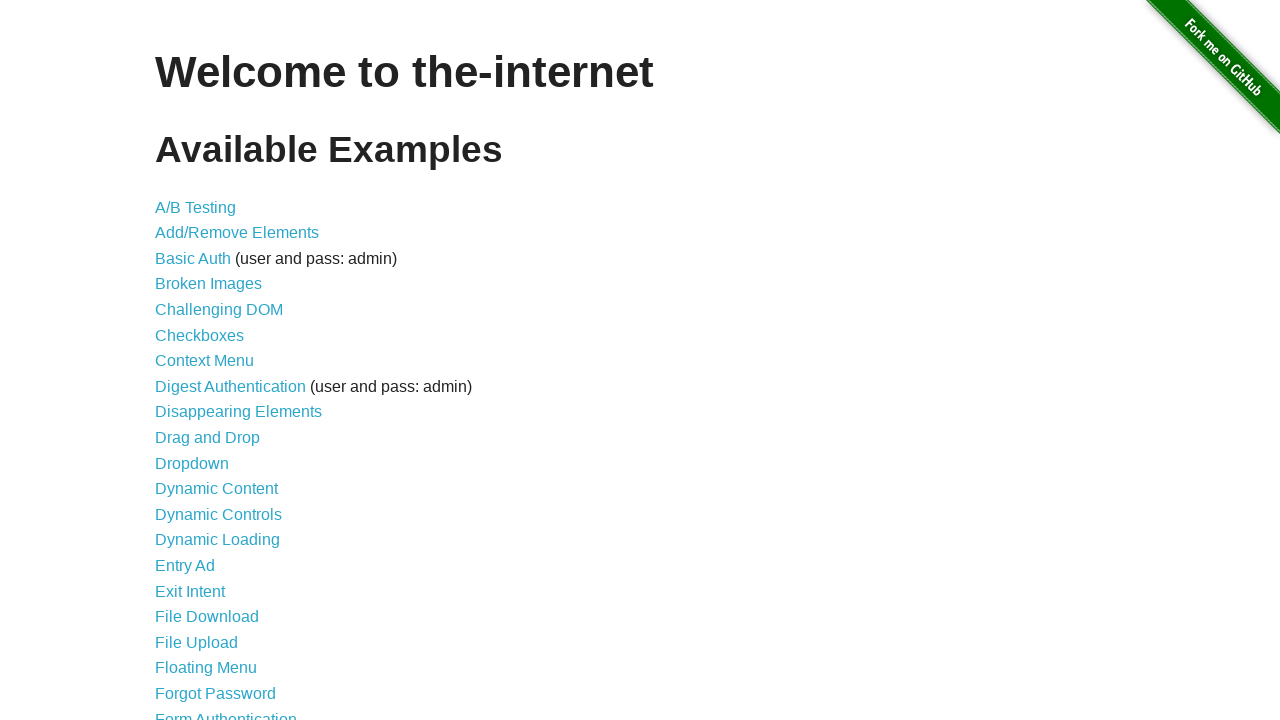

Clicked on Drag and Drop link at (208, 438) on a:has-text('Drag and Drop')
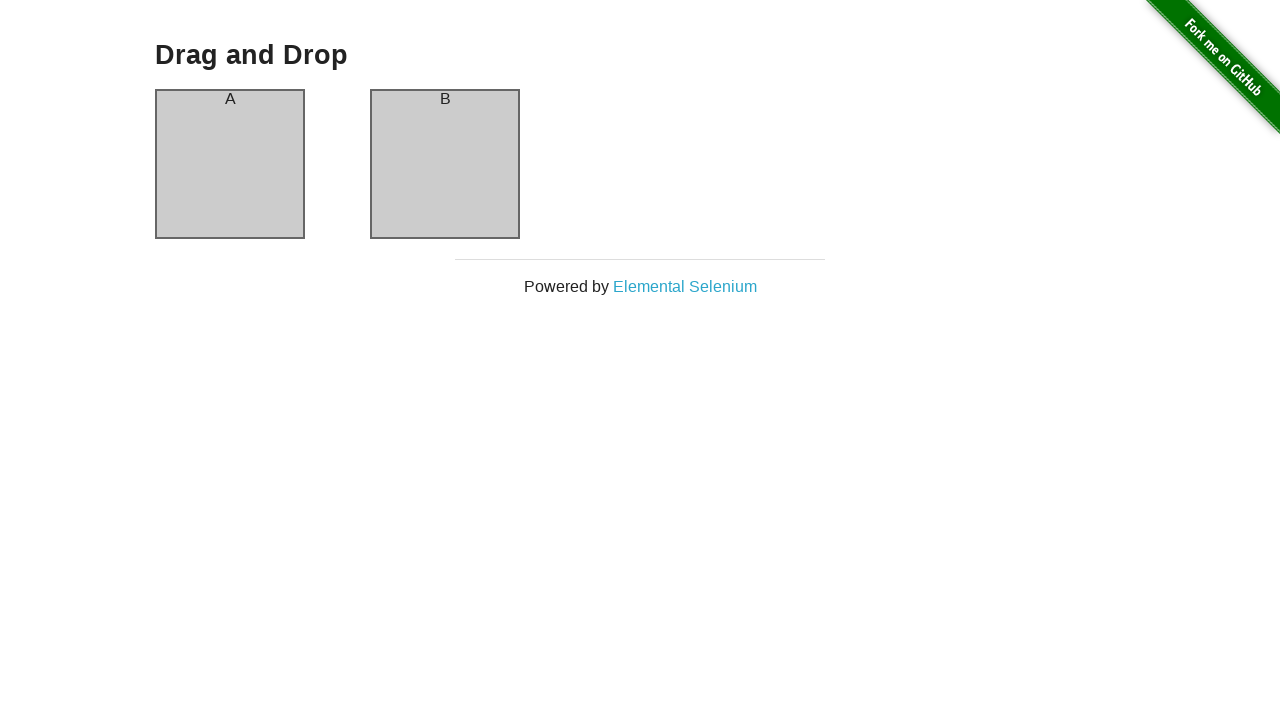

Drag and drop page loaded with column A visible
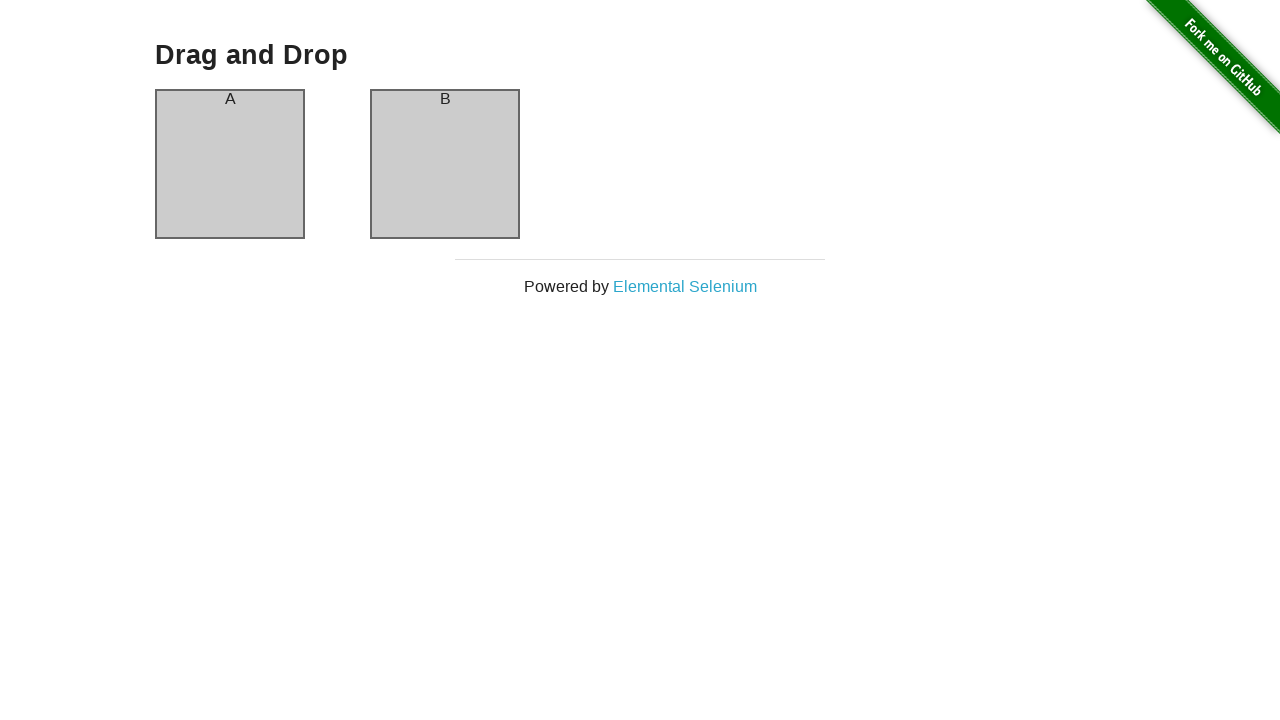

Located source element (column A)
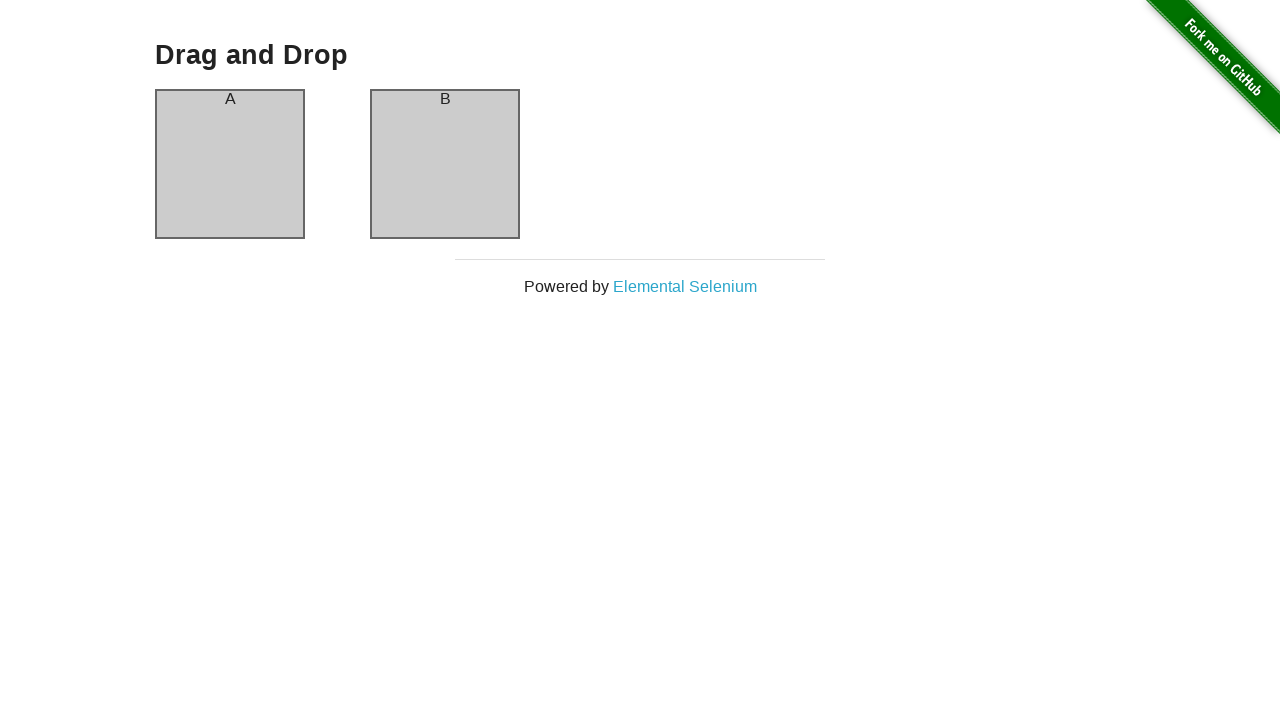

Located target element (column B)
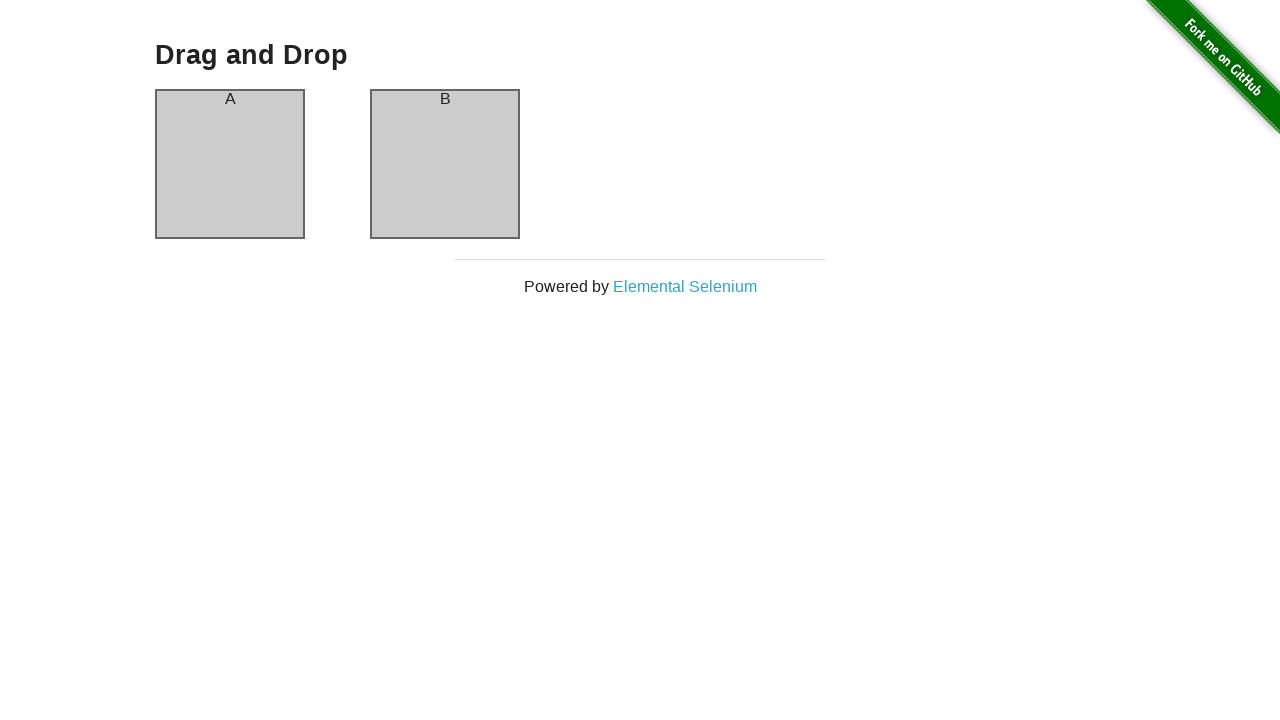

Dragged element A onto element B at (445, 164)
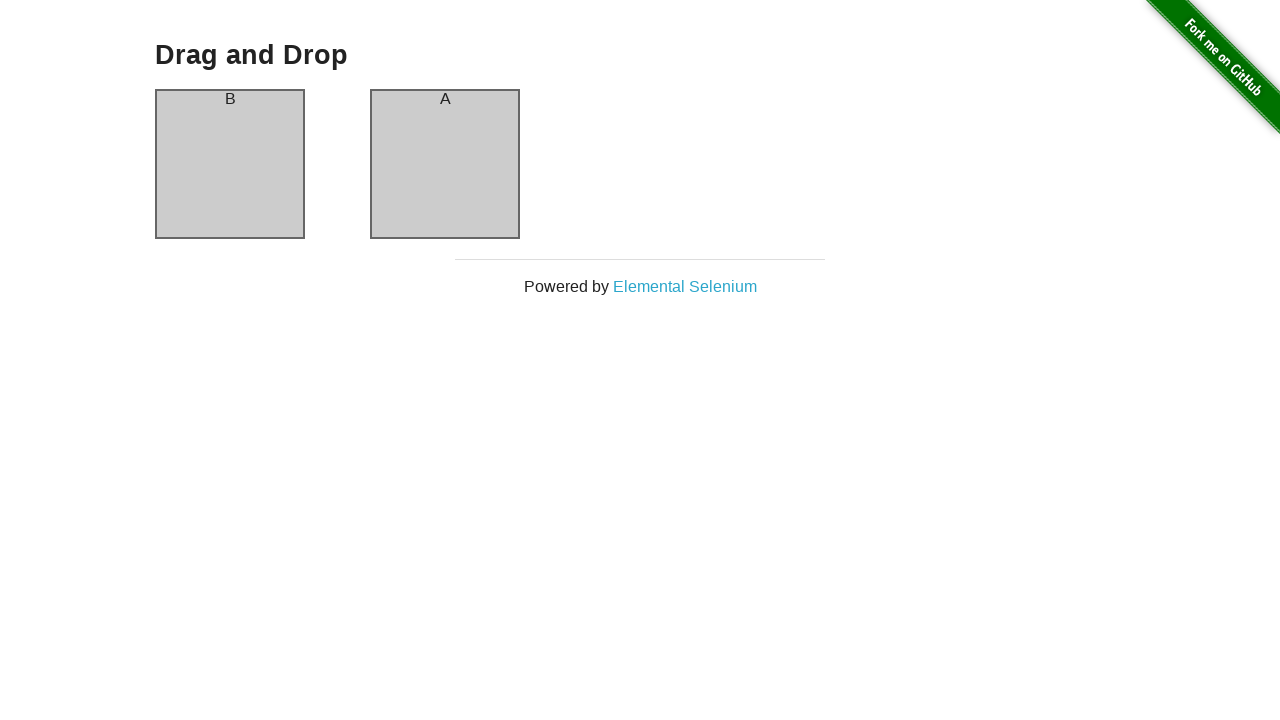

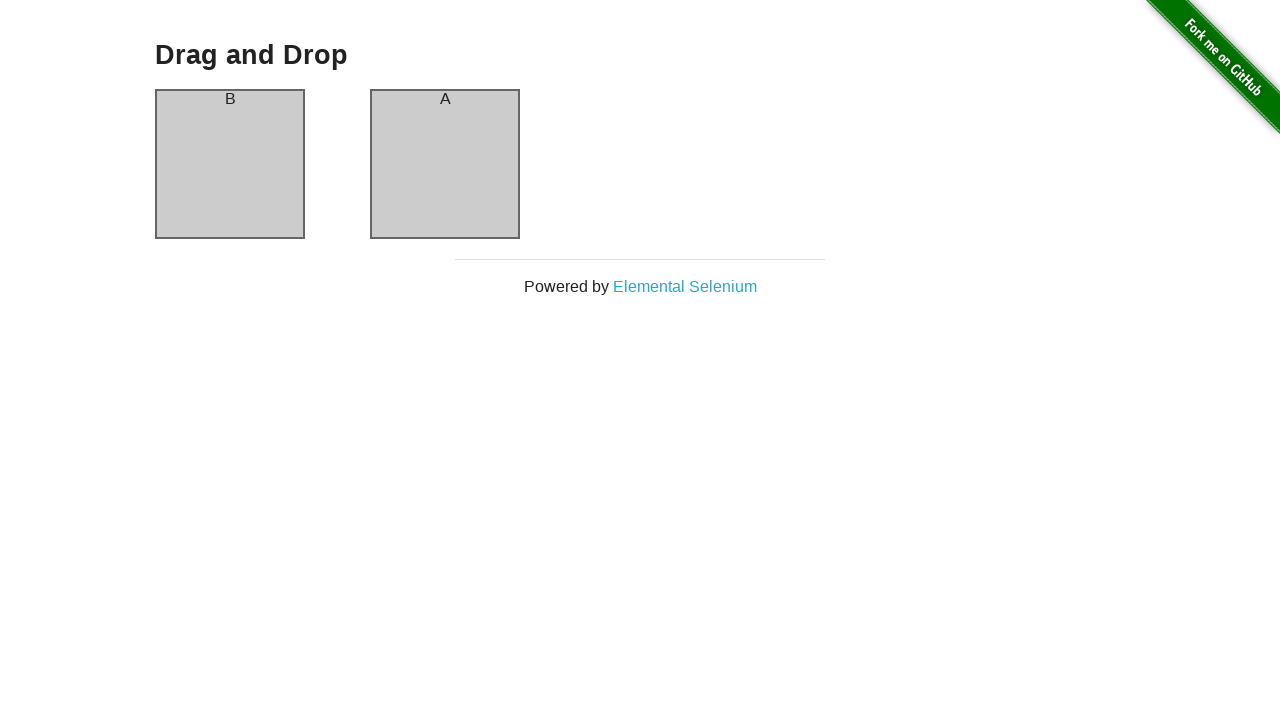